Tests browser navigation commands by navigating to different URLs and using back, forward, and refresh functions

Starting URL: https://the-internet.herokuapp.com/

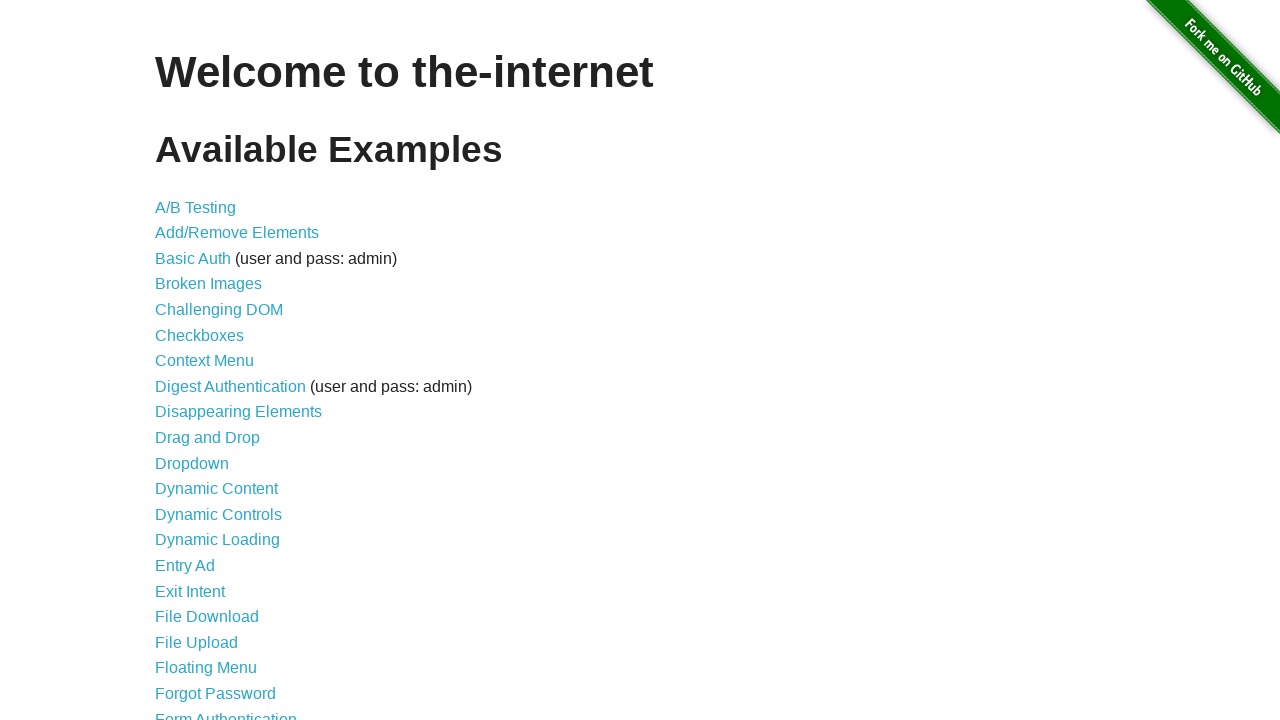

Navigated to https://gmail.com
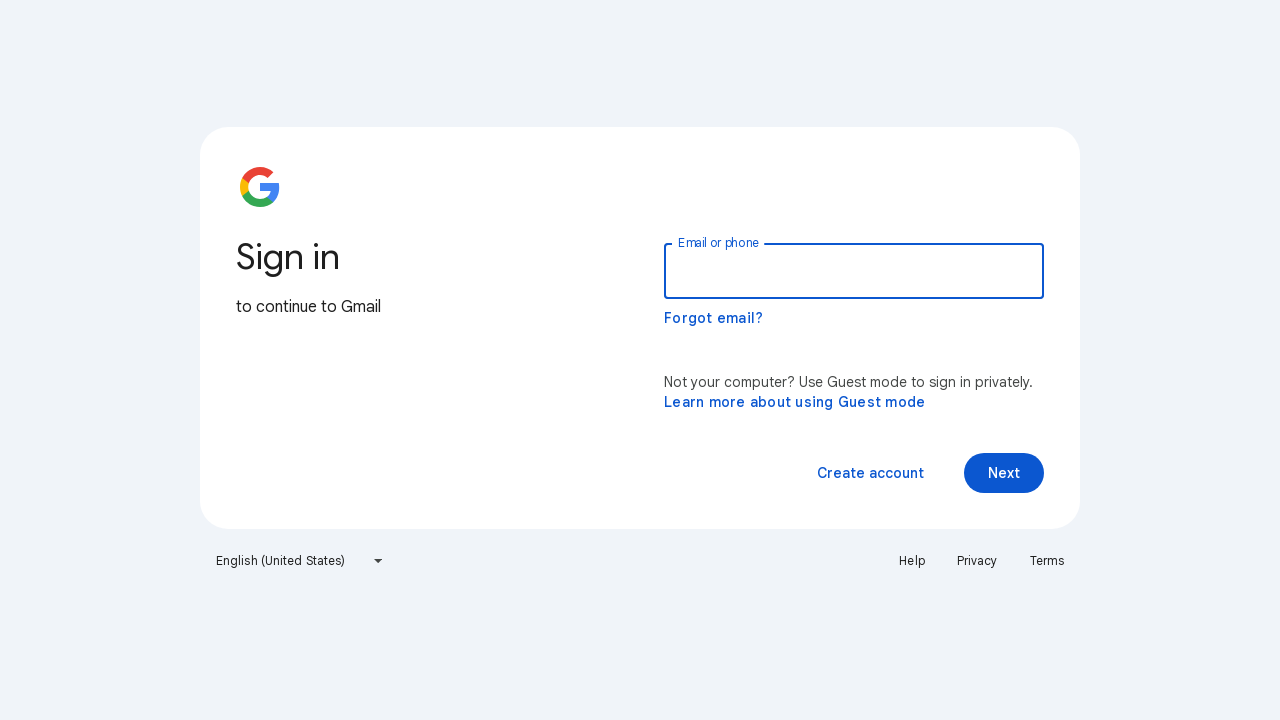

Navigated back to previous page
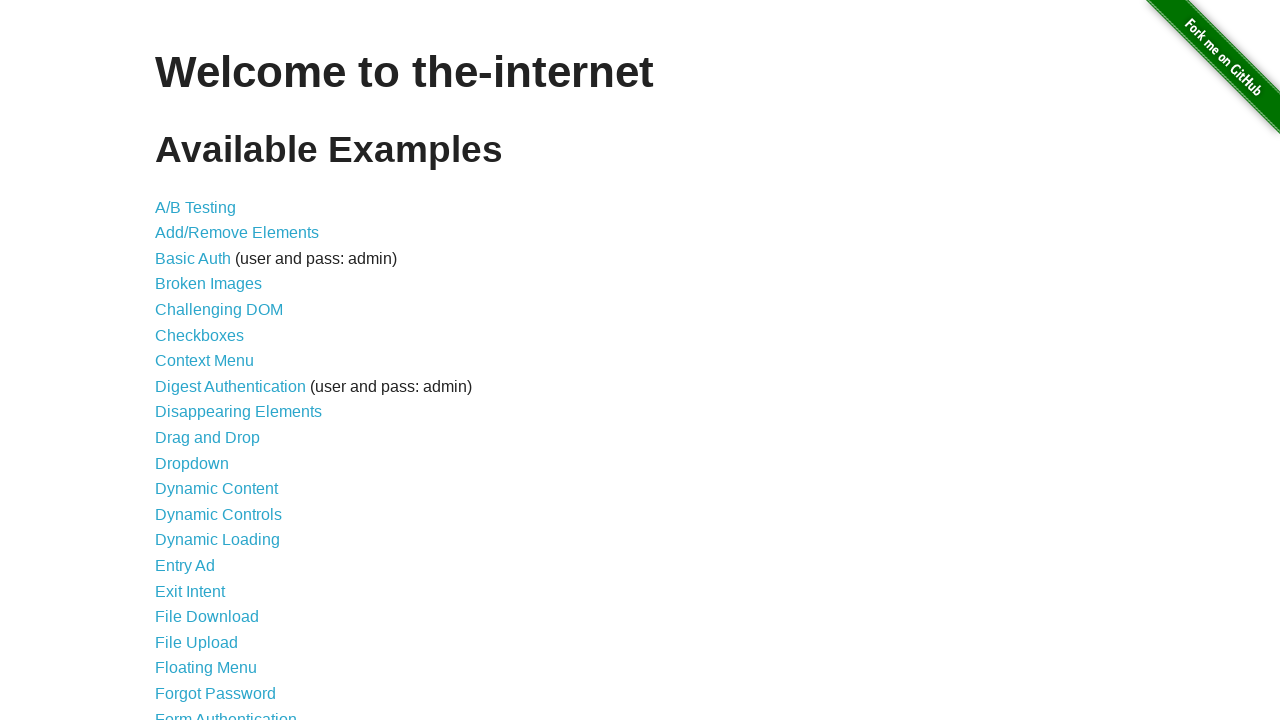

Navigated forward to next page
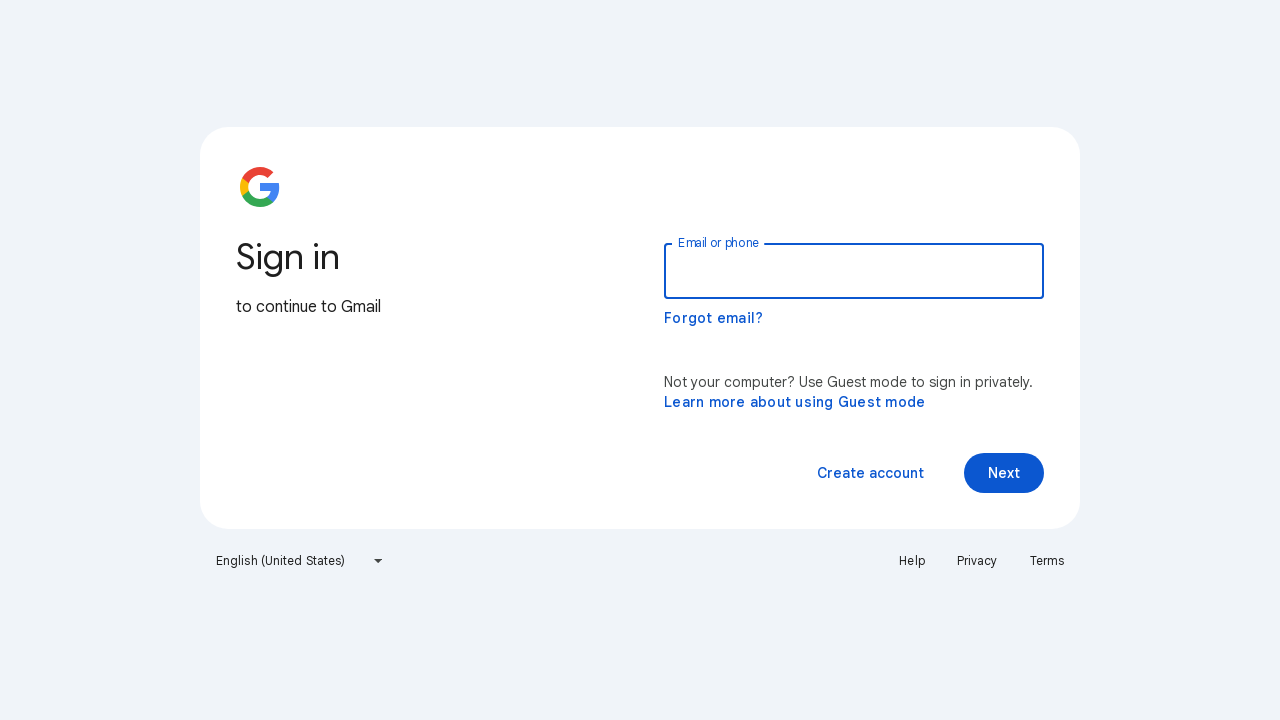

Refreshed the current page
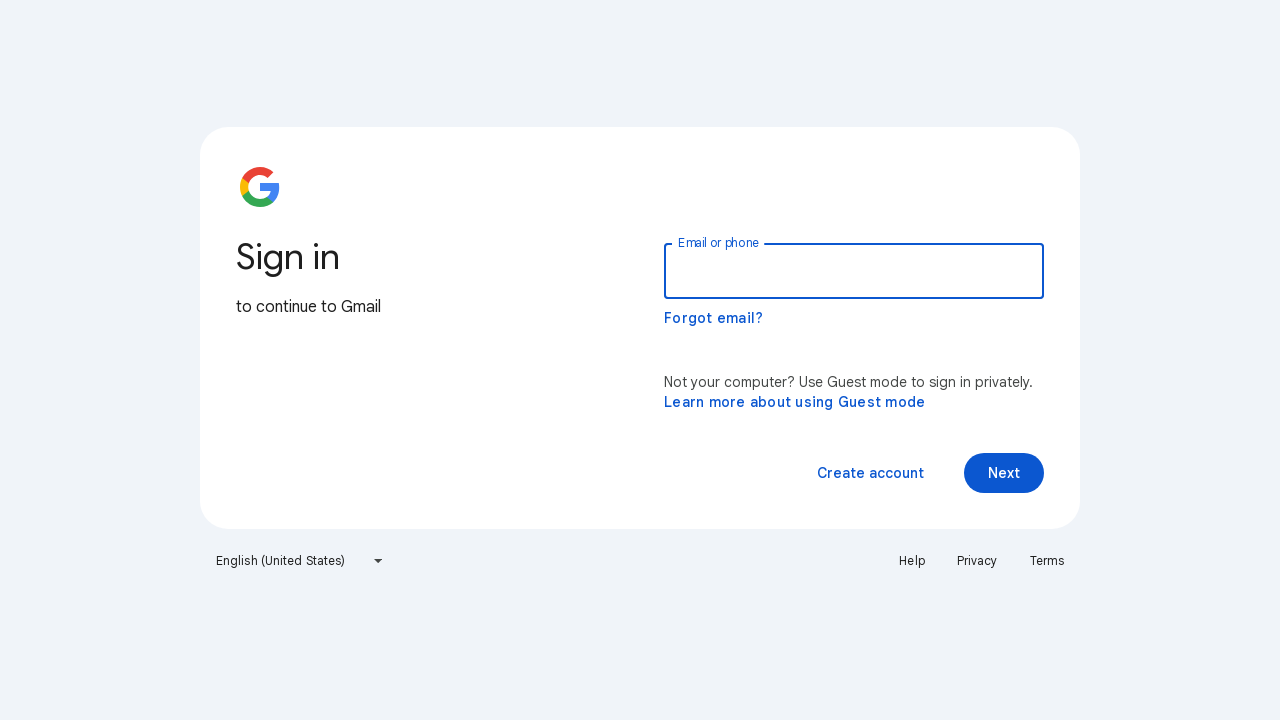

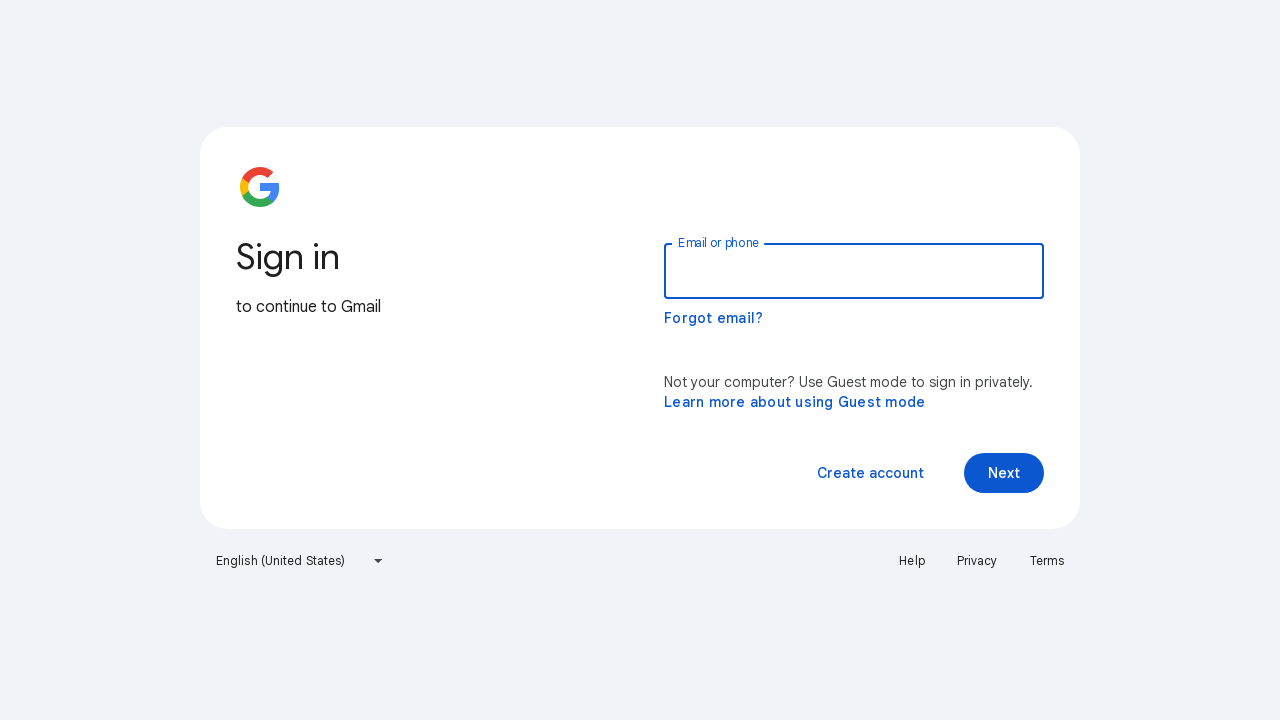